Tests clicking the alternate register link on the login page and verifies navigation to the registration page

Starting URL: http://passport.ddianle.com/login.html

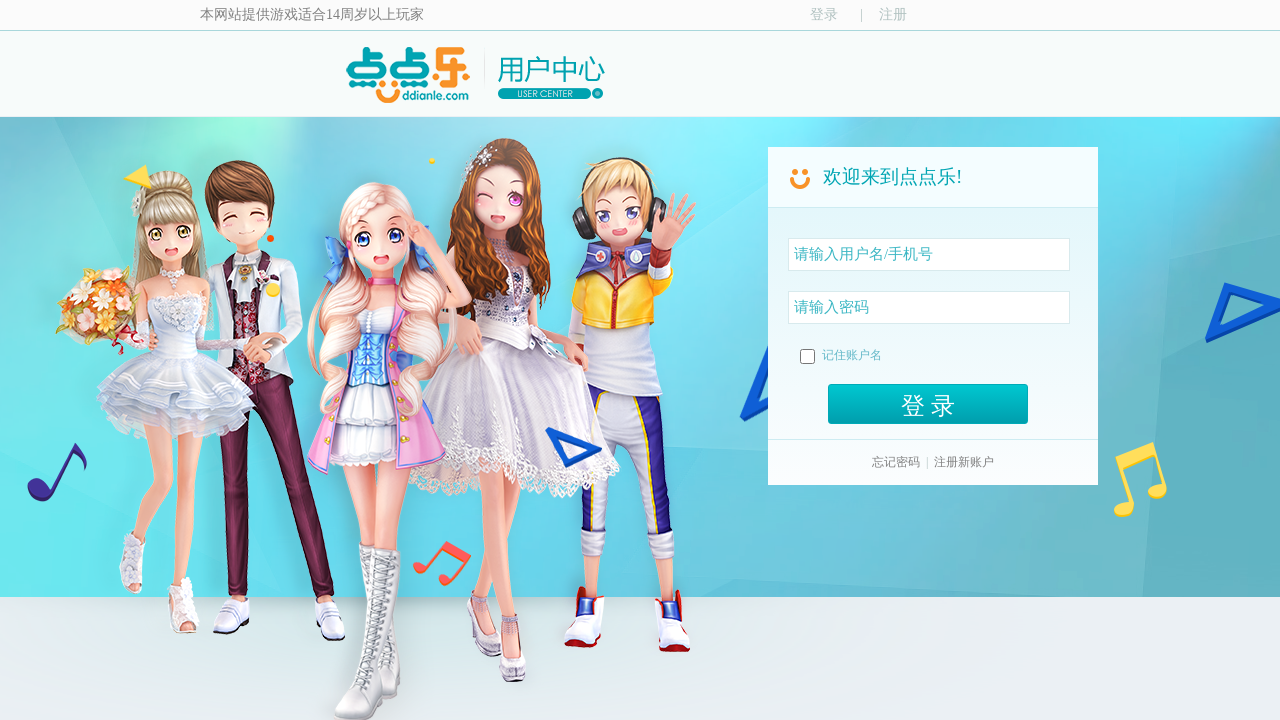

Clicked the alternate register link (注册) on login page at (884, 14) on xpath=//a[contains(text(),'注册')]
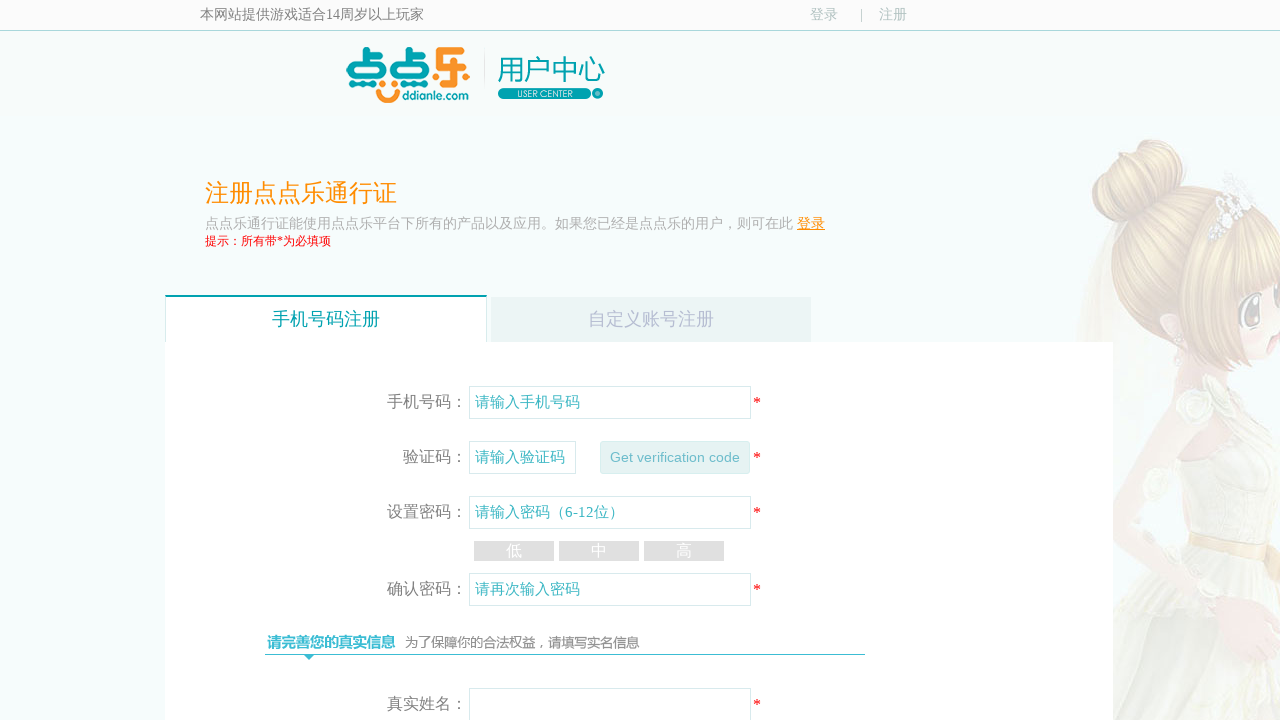

Waited for page load to complete after clicking register link
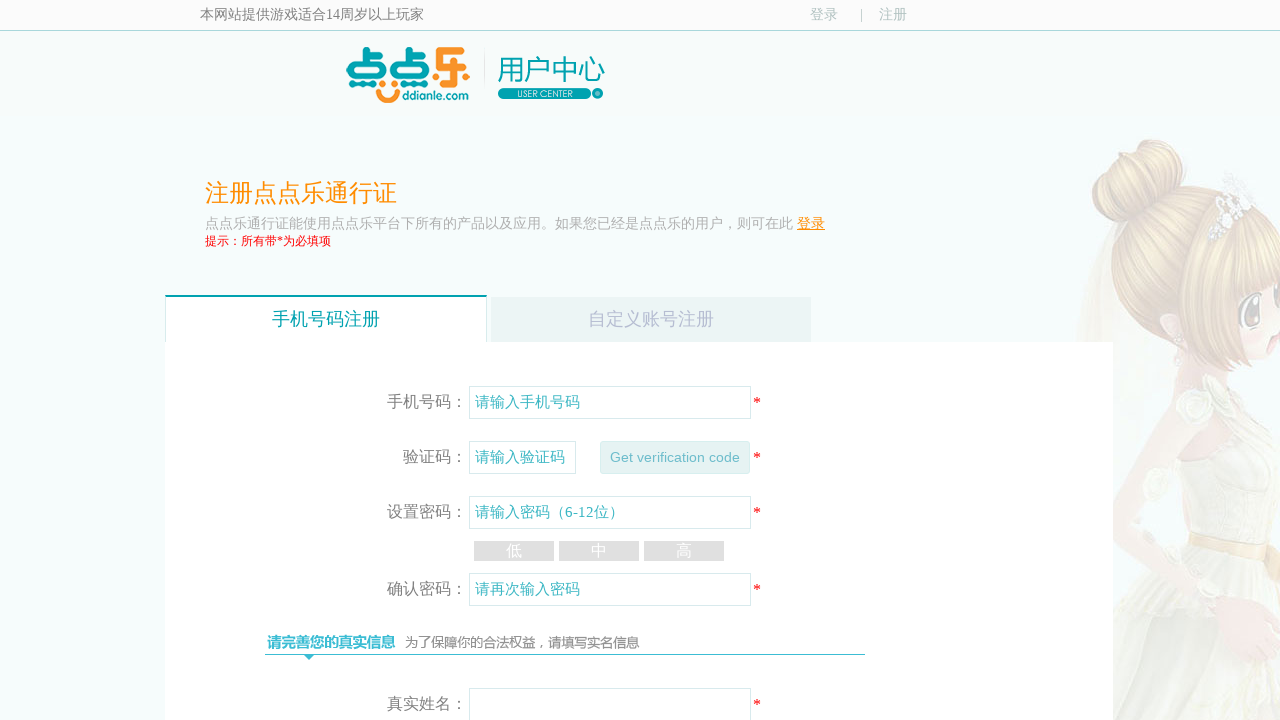

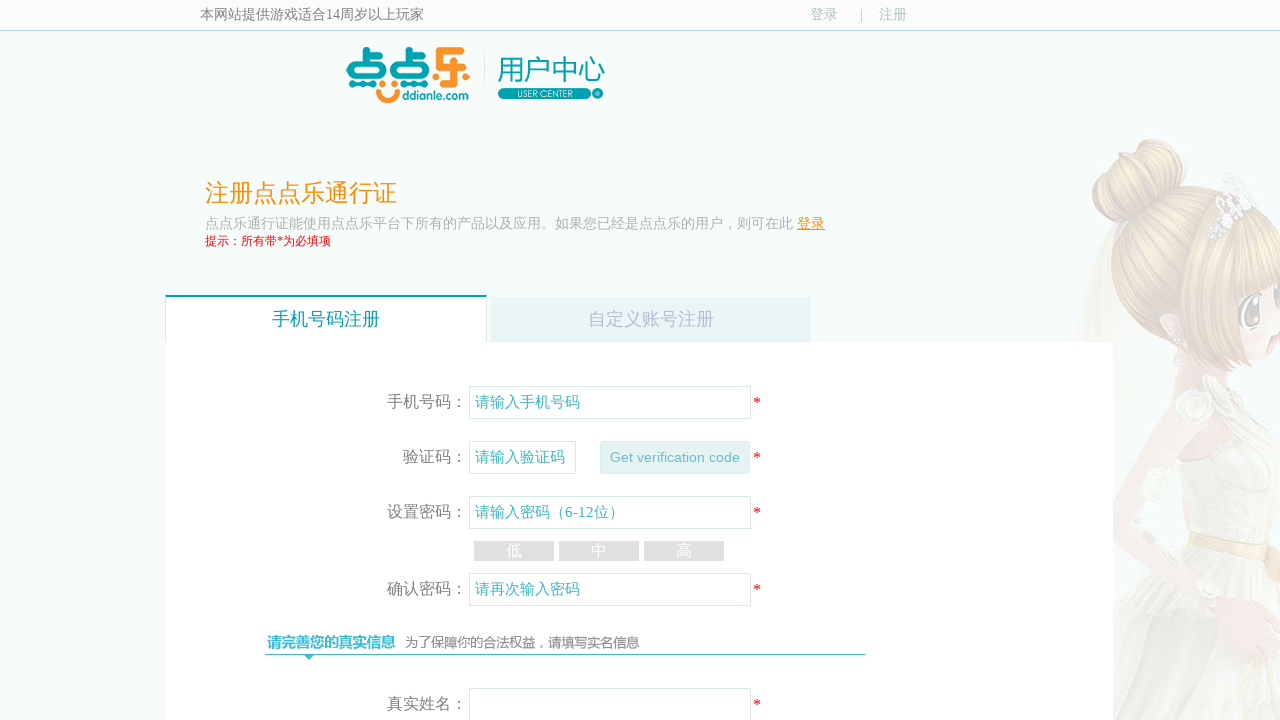